Tests a registration form by filling all required fields and verifying successful registration message

Starting URL: http://suninjuly.github.io/registration1.html

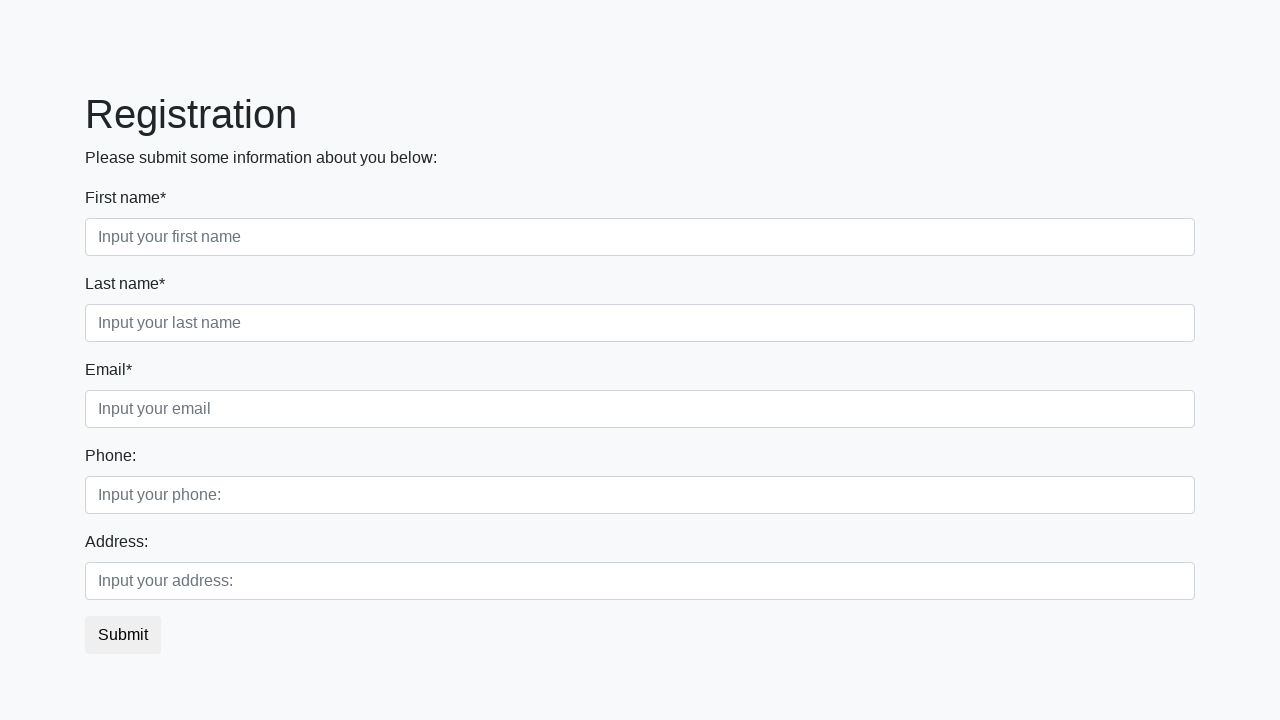

Located all required input fields on registration form
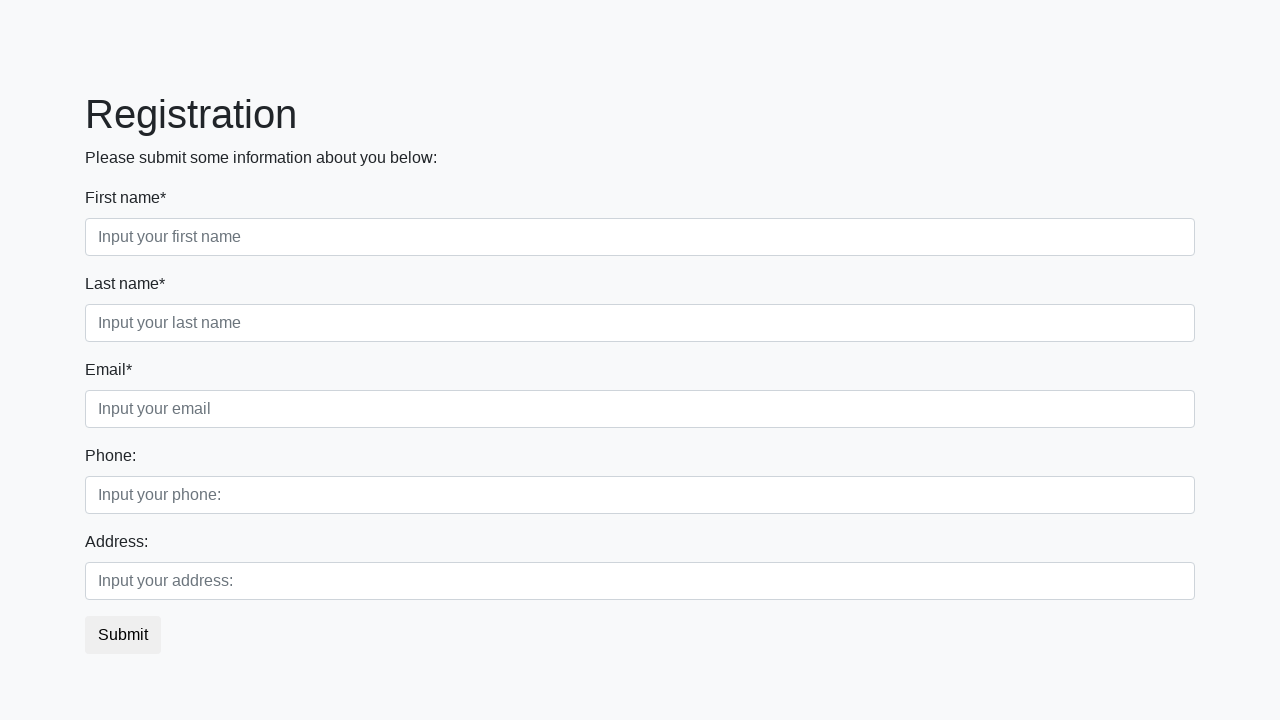

Filled a required input field with 'TestValue' on xpath=//input[@required] >> nth=0
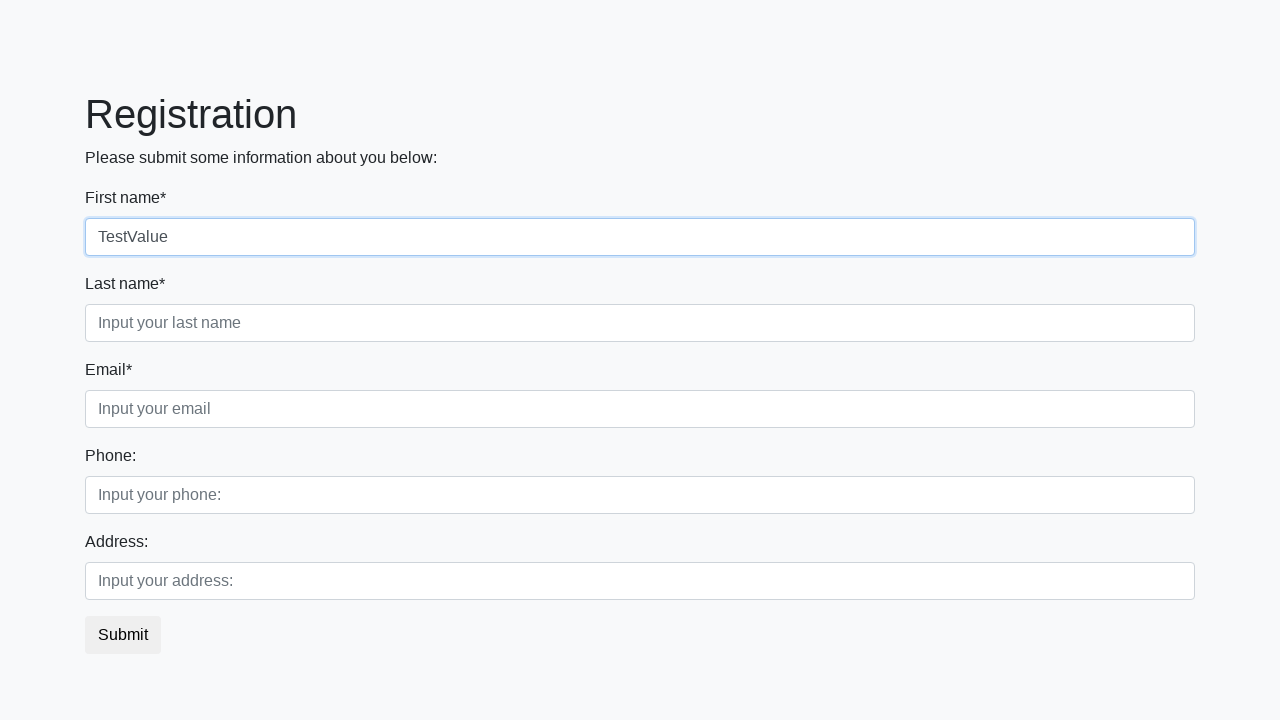

Filled a required input field with 'TestValue' on xpath=//input[@required] >> nth=1
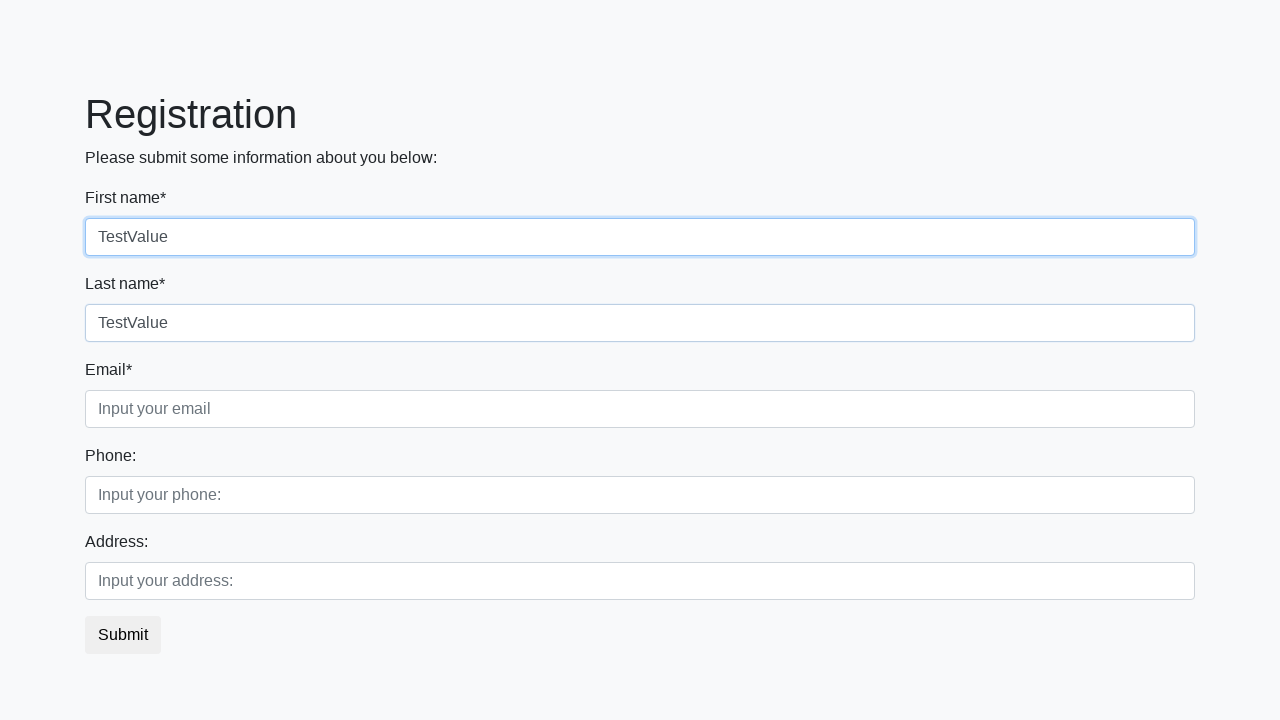

Filled a required input field with 'TestValue' on xpath=//input[@required] >> nth=2
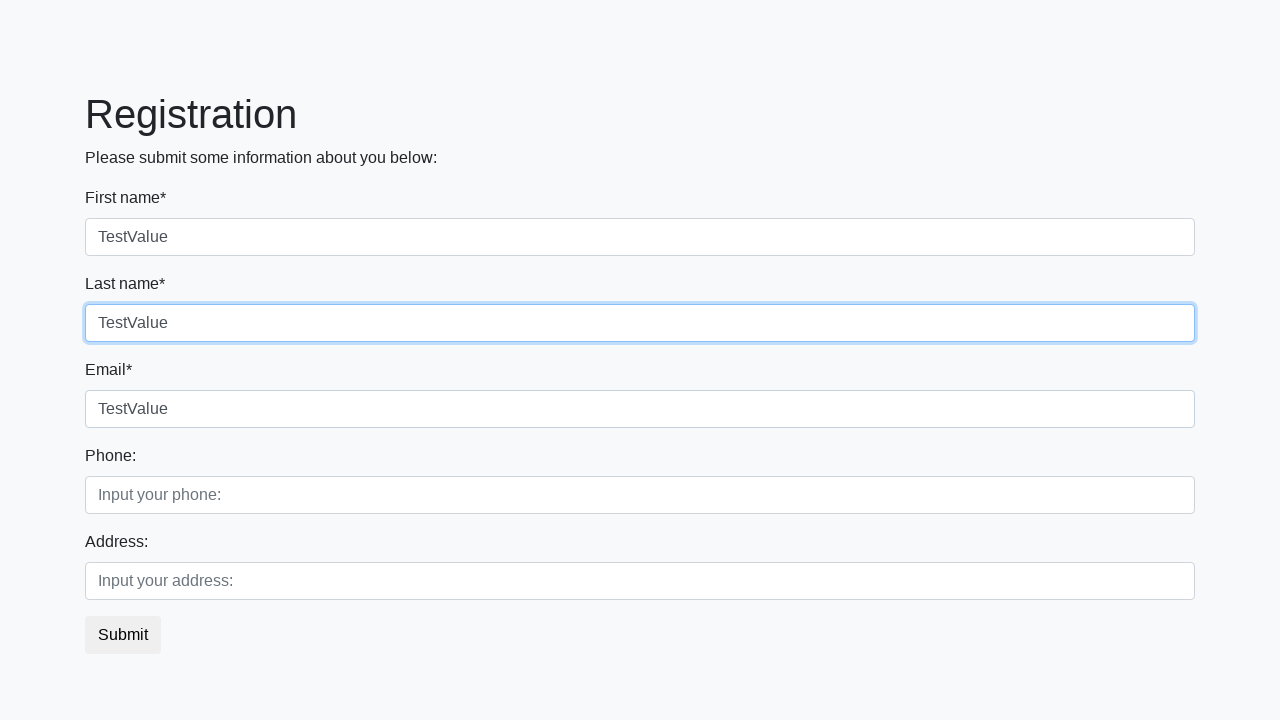

Clicked the registration submit button at (123, 635) on button.btn
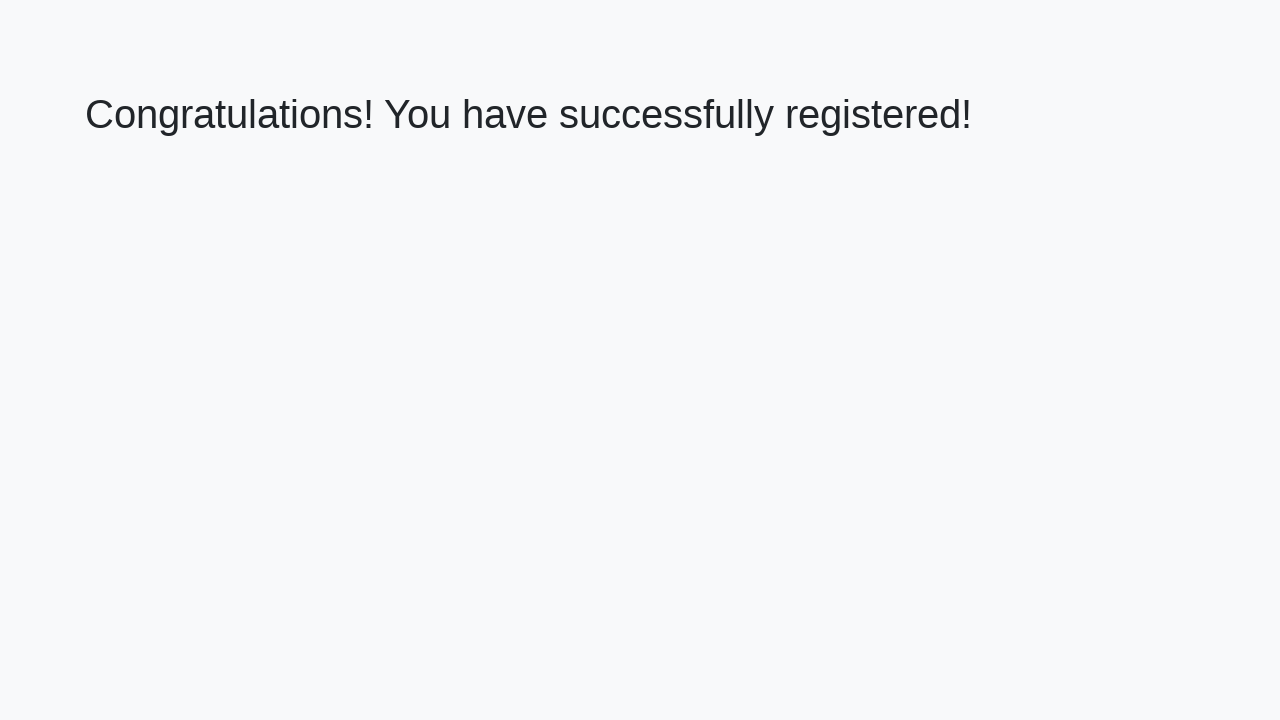

Success message heading element loaded
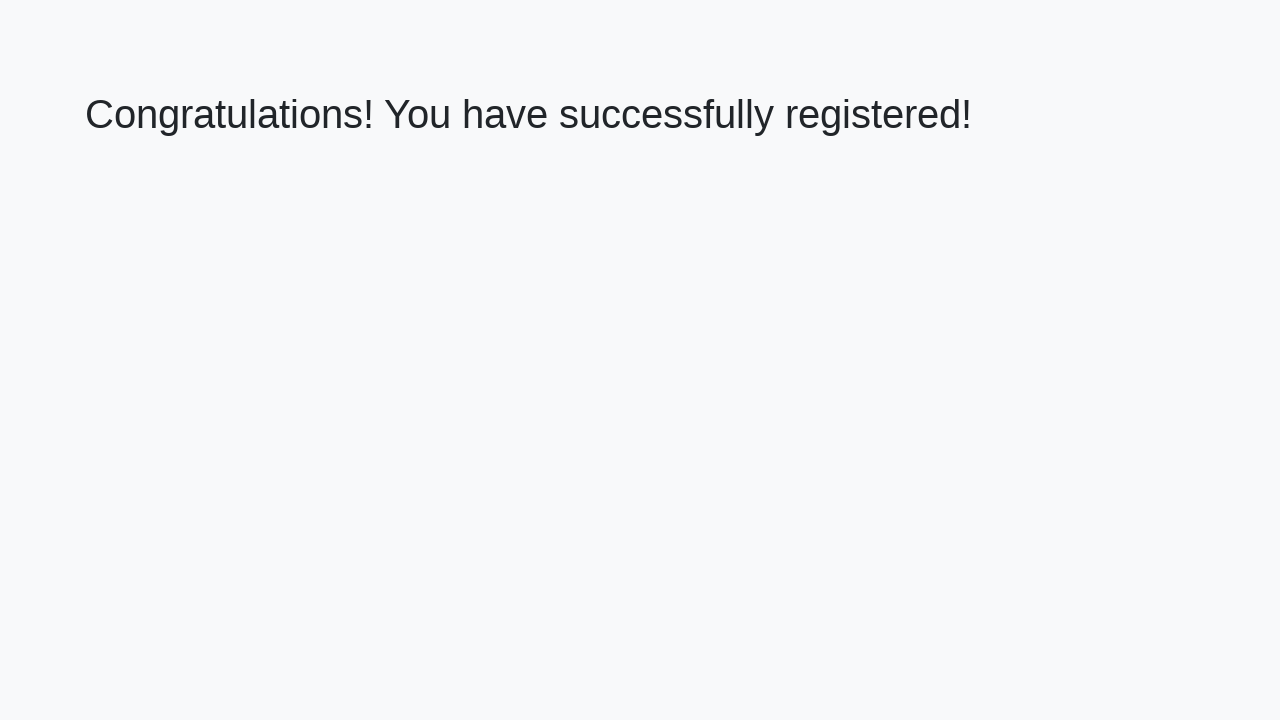

Verified success message: 'Congratulations! You have successfully registered!'
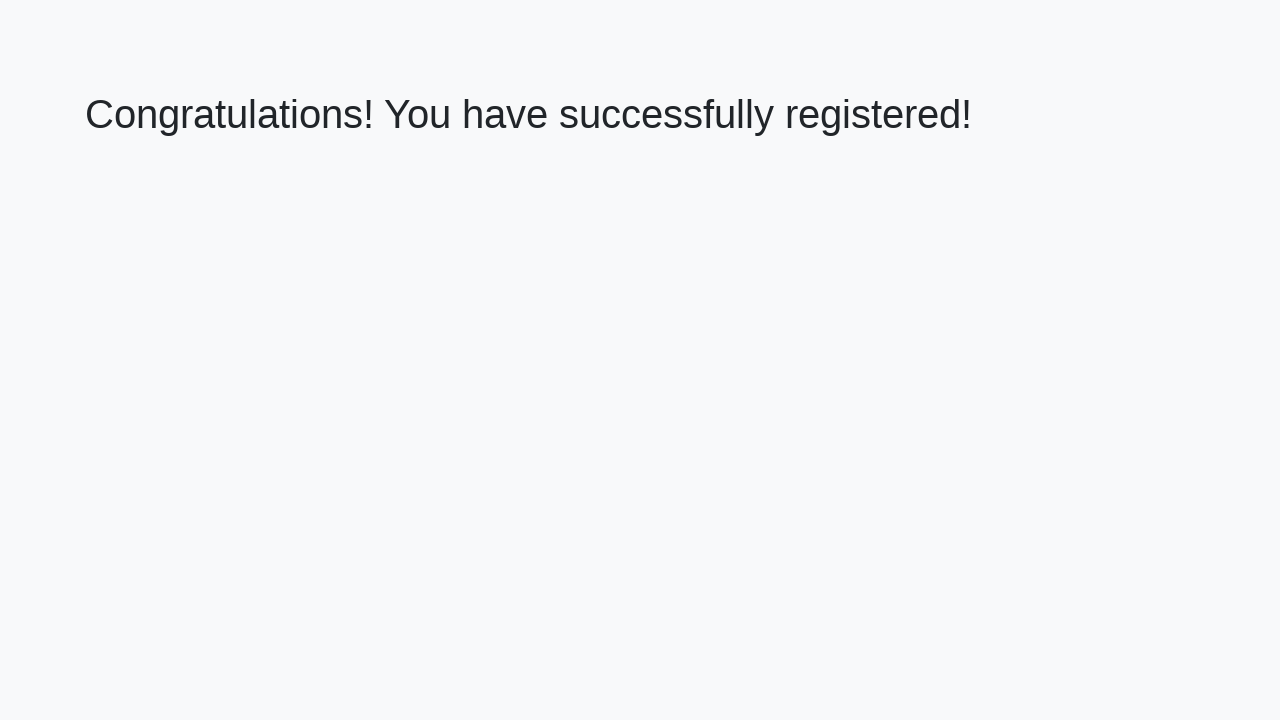

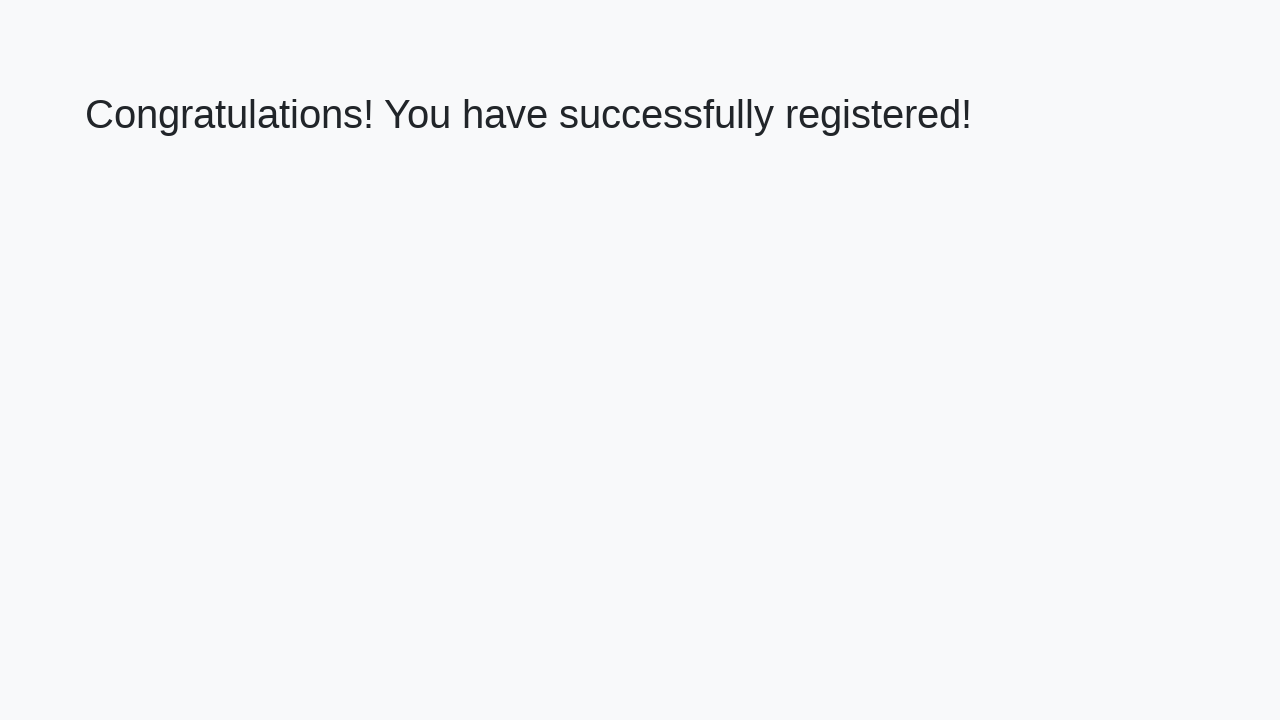